Navigates to the long page from Chapter 4 and verifies the page title

Starting URL: https://bonigarcia.dev/selenium-webdriver-java/

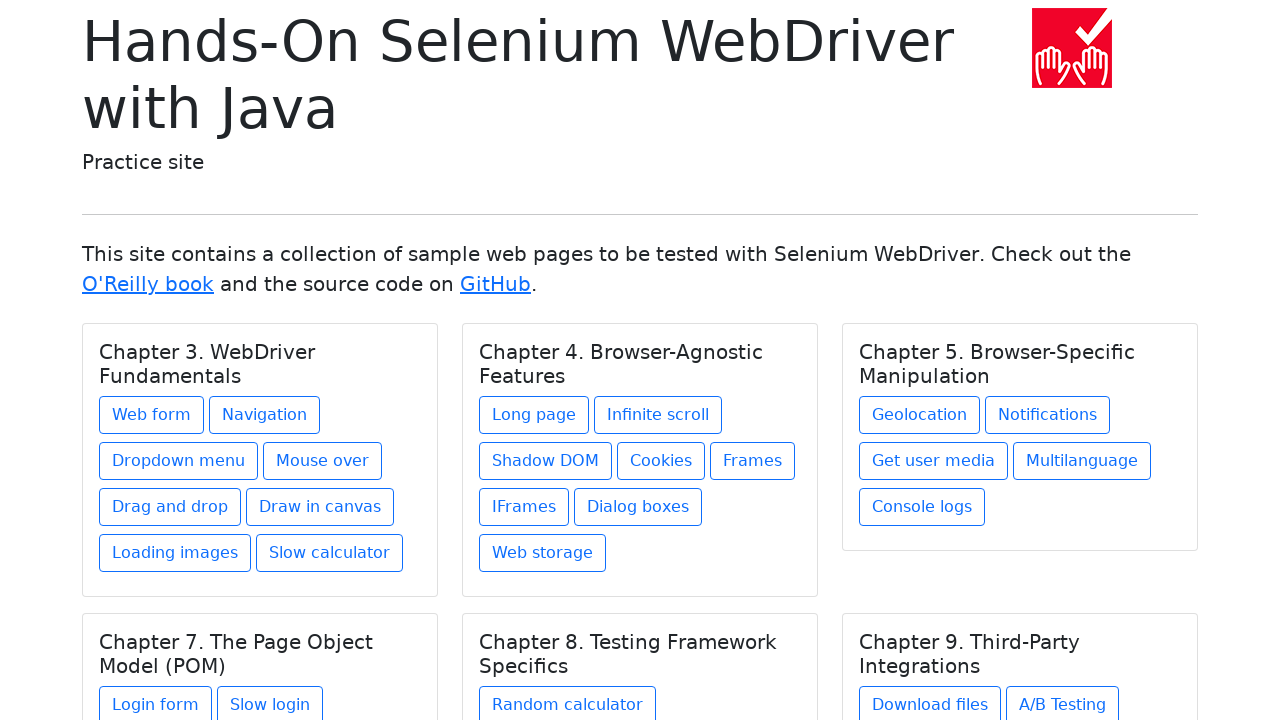

Clicked on long page link in Chapter 4 at (534, 415) on xpath=//h5[text() = 'Chapter 4. Browser-Agnostic Features']/../a[@href = 'long-p
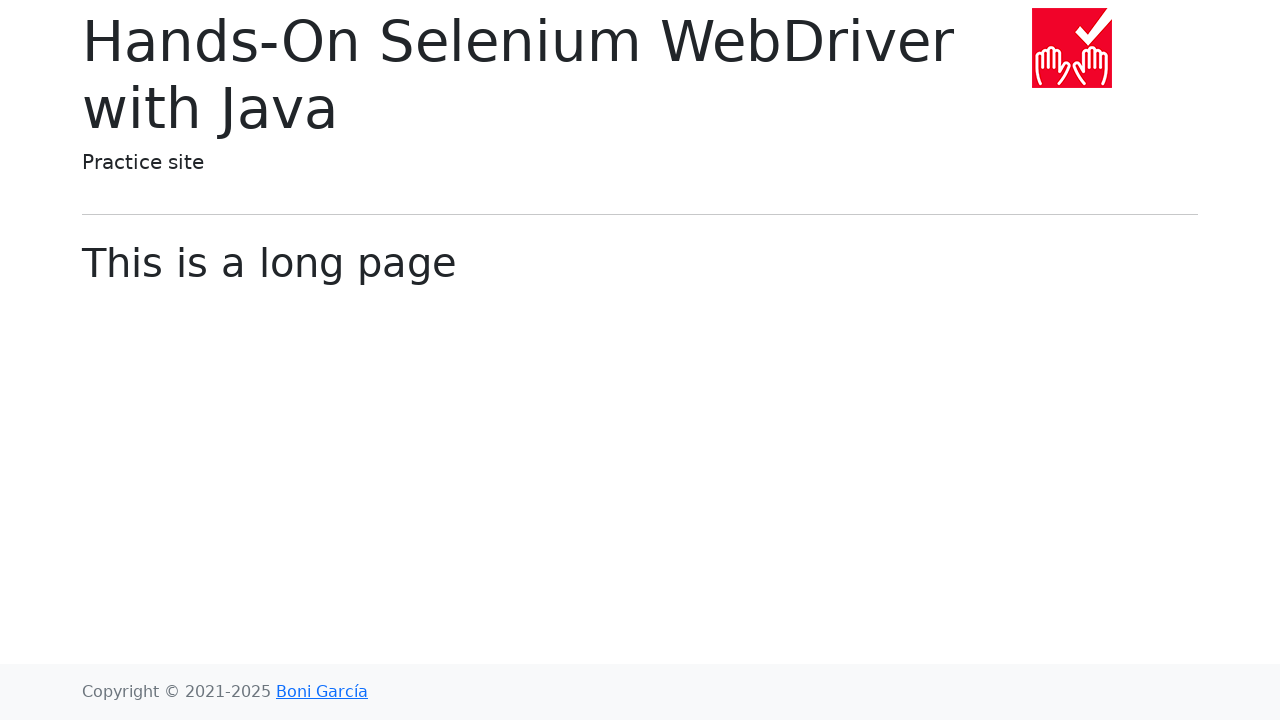

Verified page title is 'This is a long page'
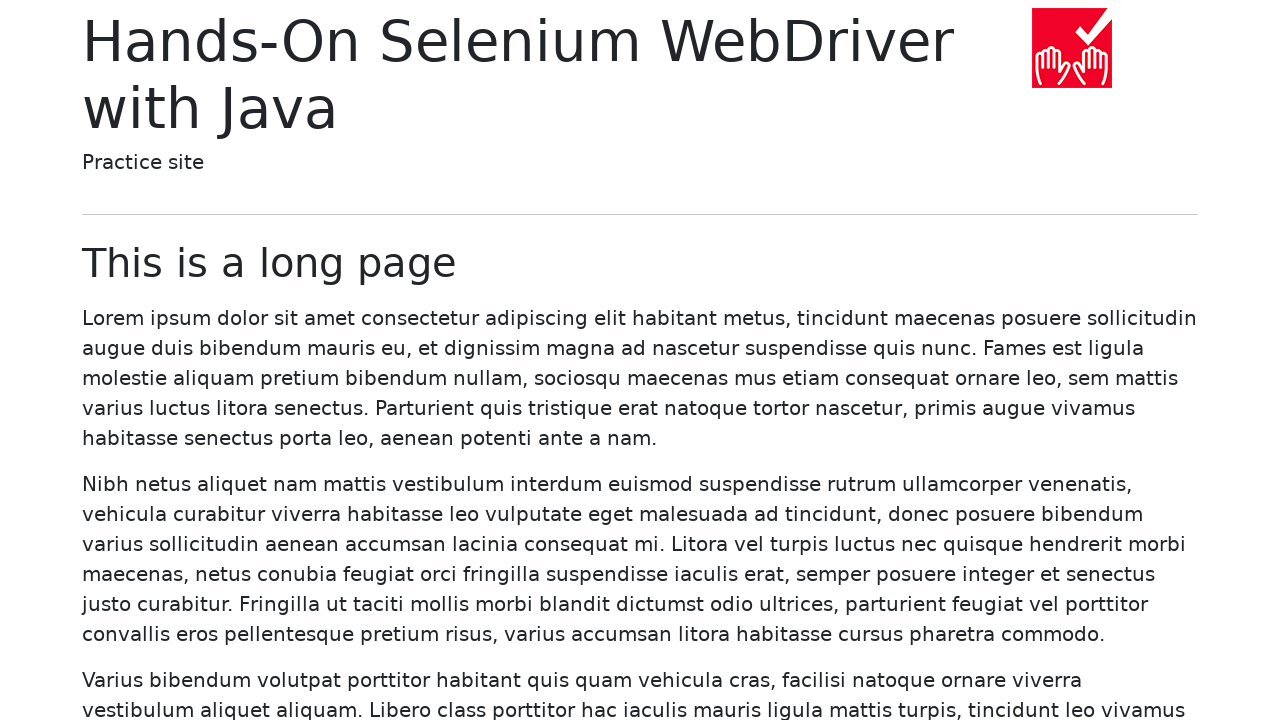

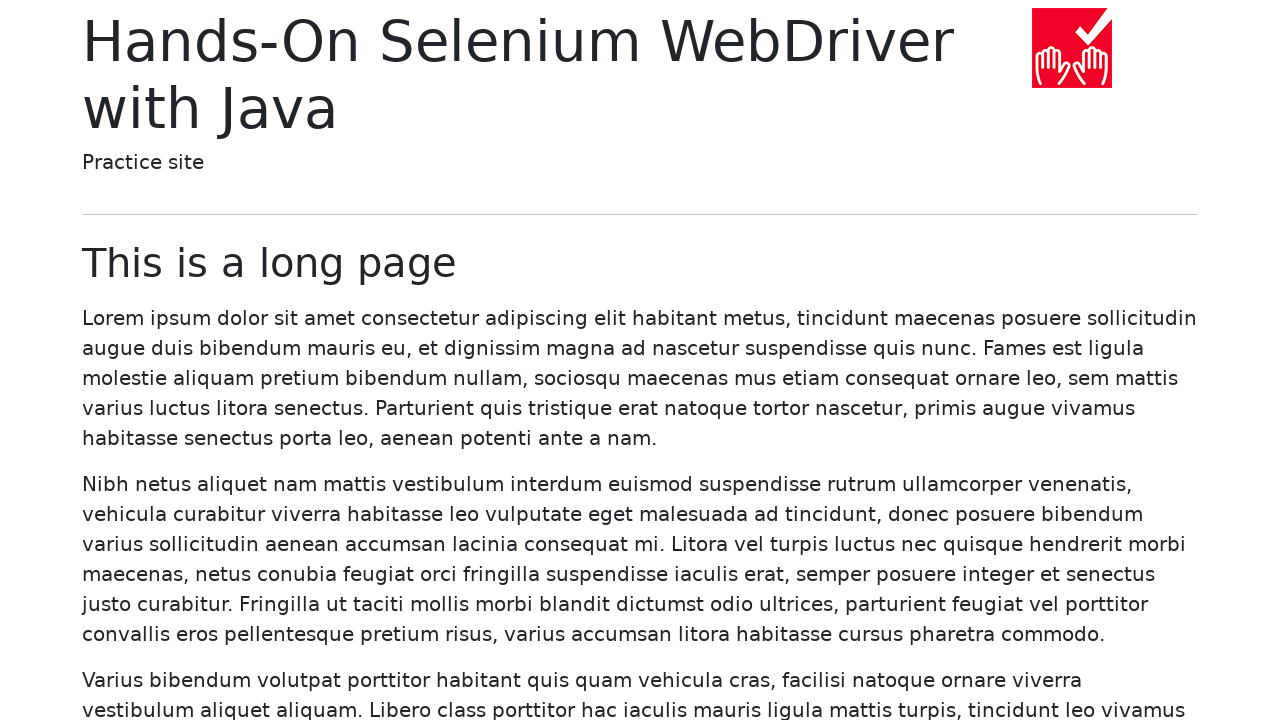